Tests drag and drop functionality on the jQuery UI droppable demo page by switching to an iframe and dragging an element onto a drop target.

Starting URL: http://jqueryui.com/demos/droppable/

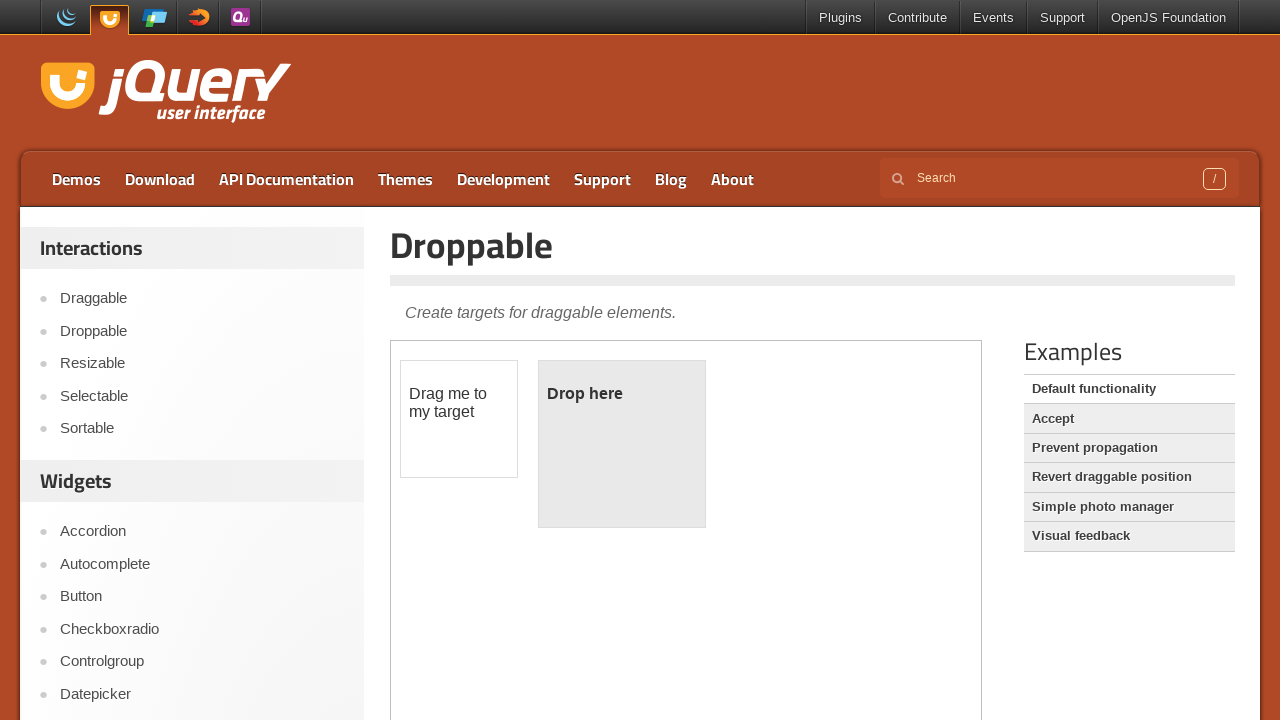

Navigated to jQuery UI droppable demo page
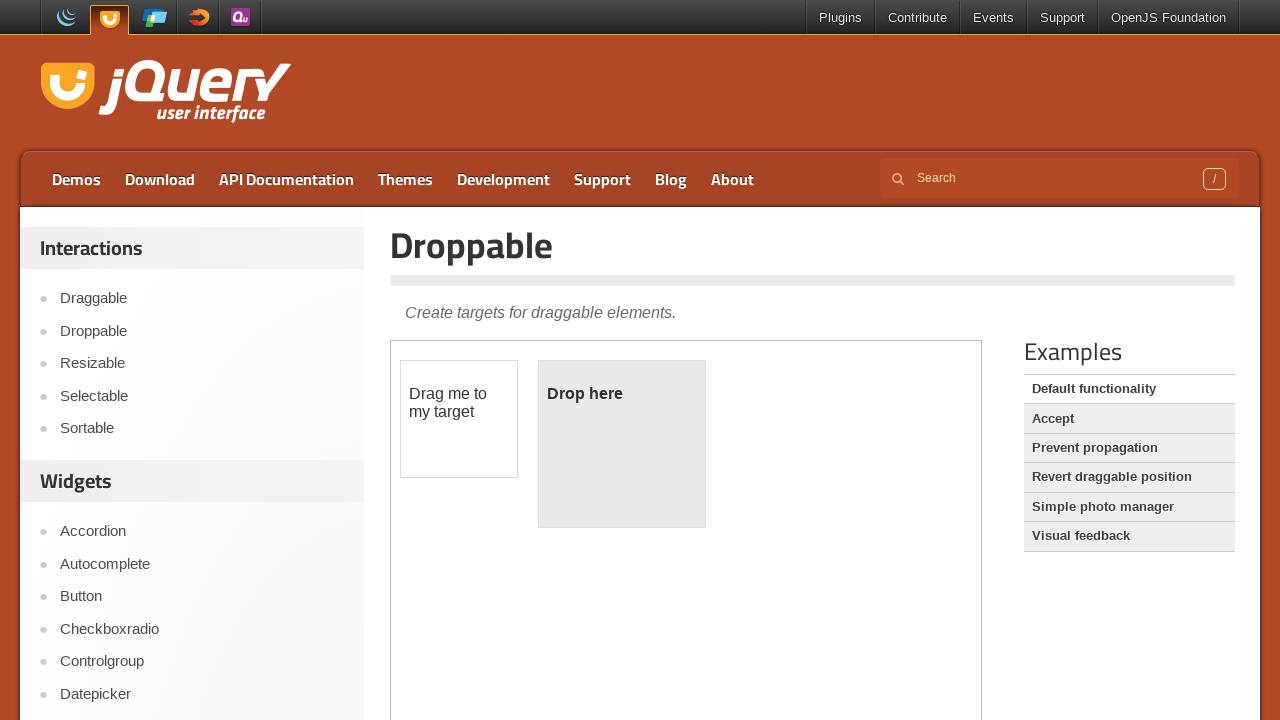

Located demo iframe
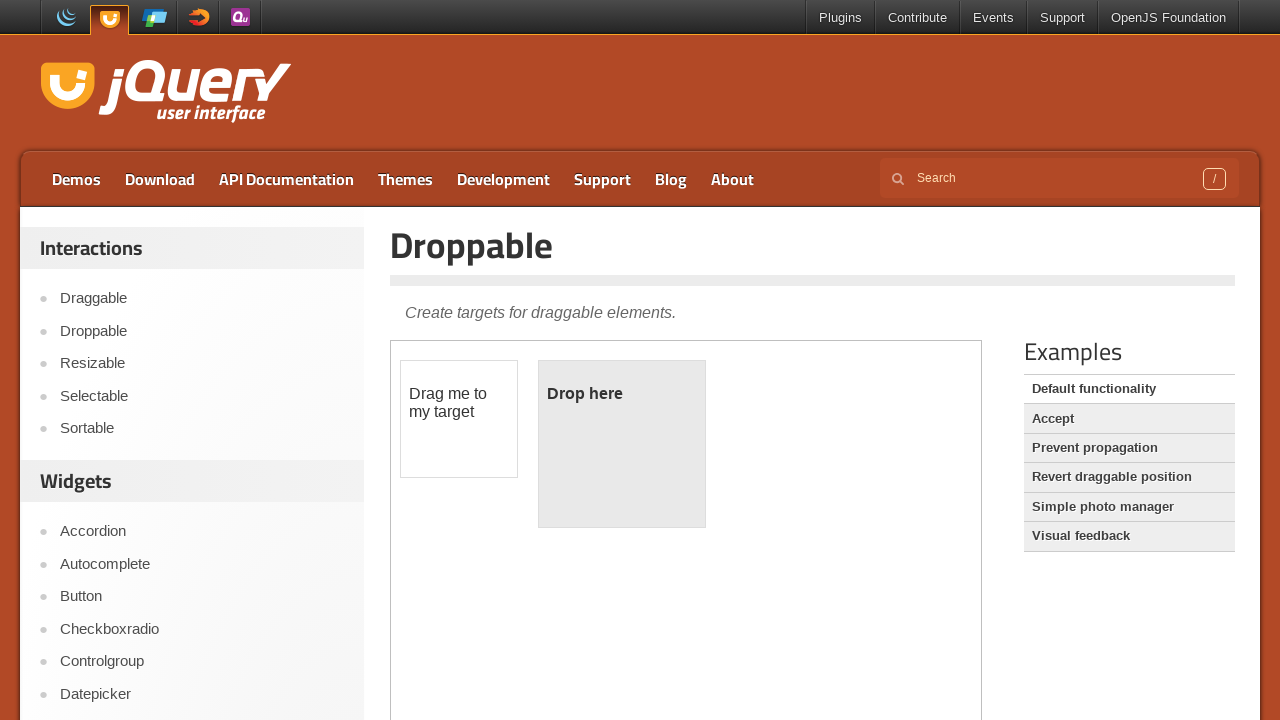

Located draggable element within iframe
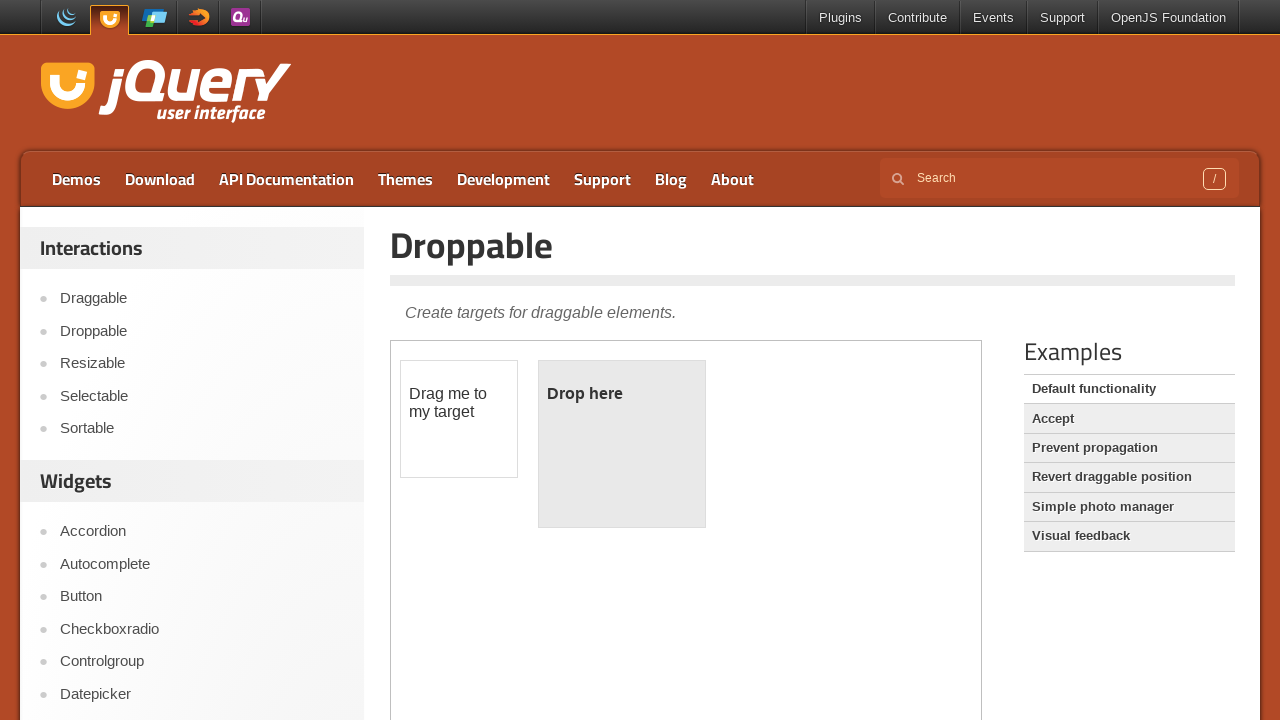

Located droppable element within iframe
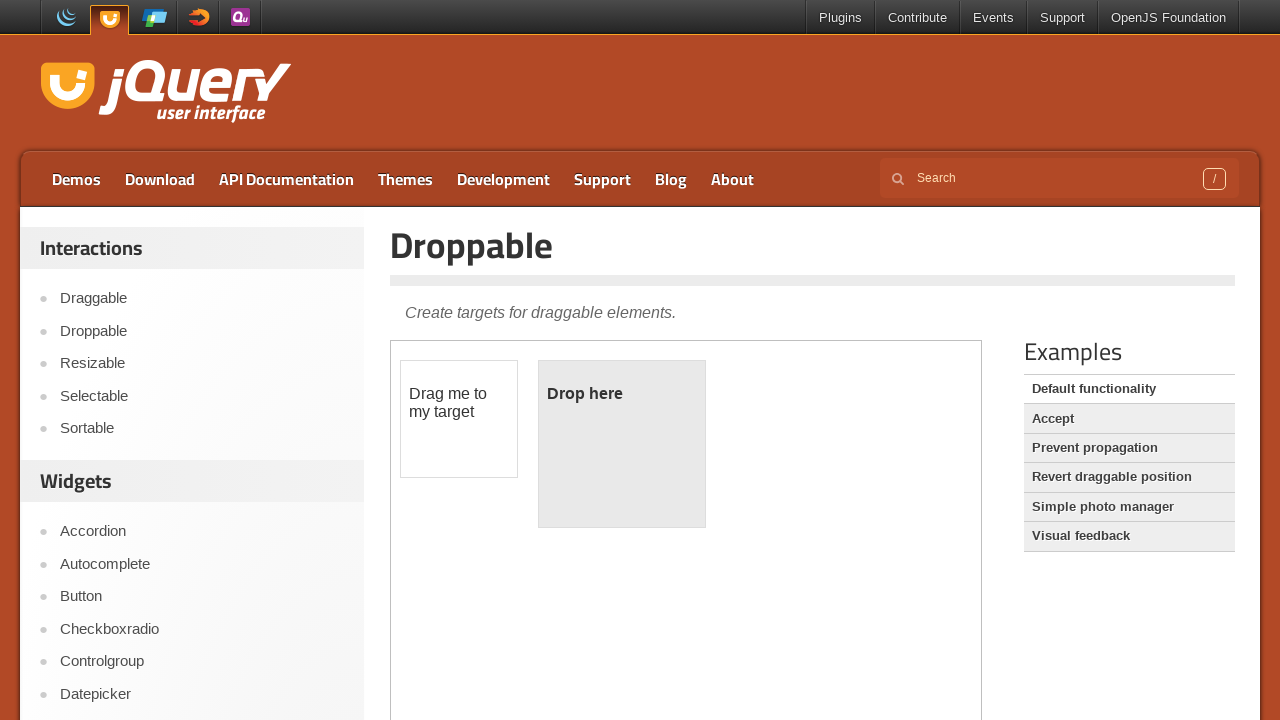

Dragged draggable element onto droppable target at (622, 444)
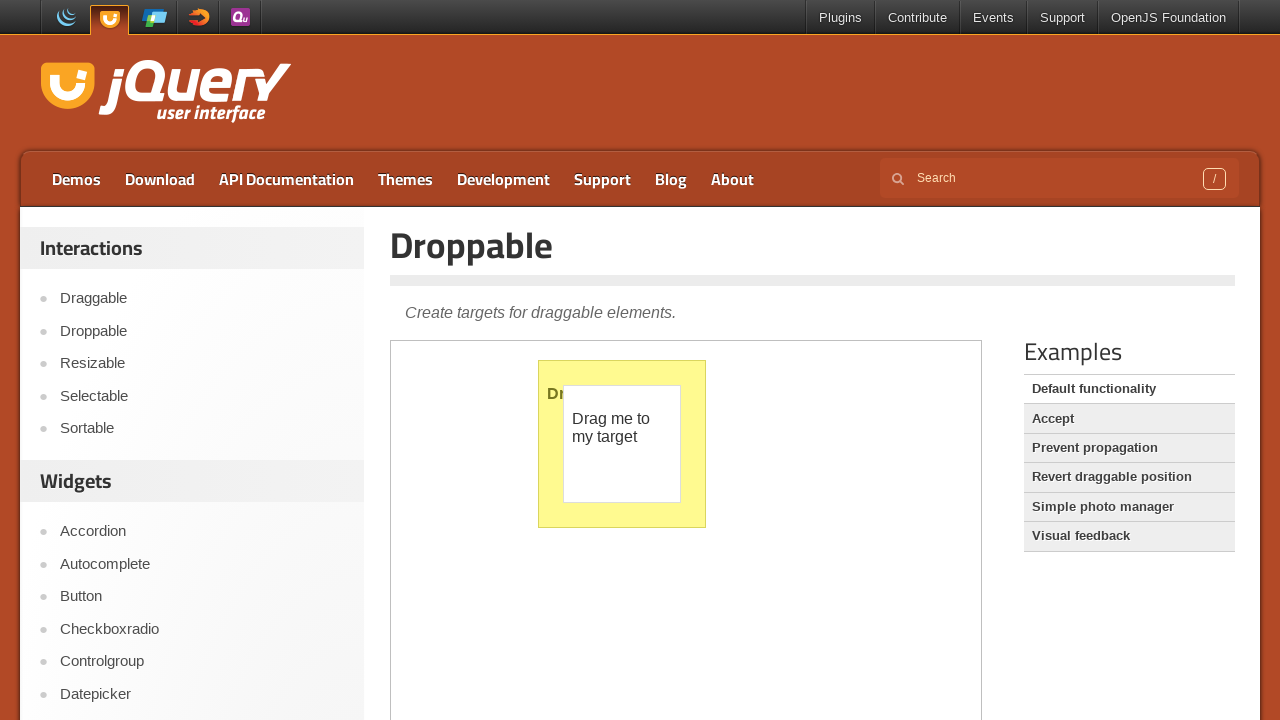

Verified drop was successful - droppable element now shows 'Dropped!' text
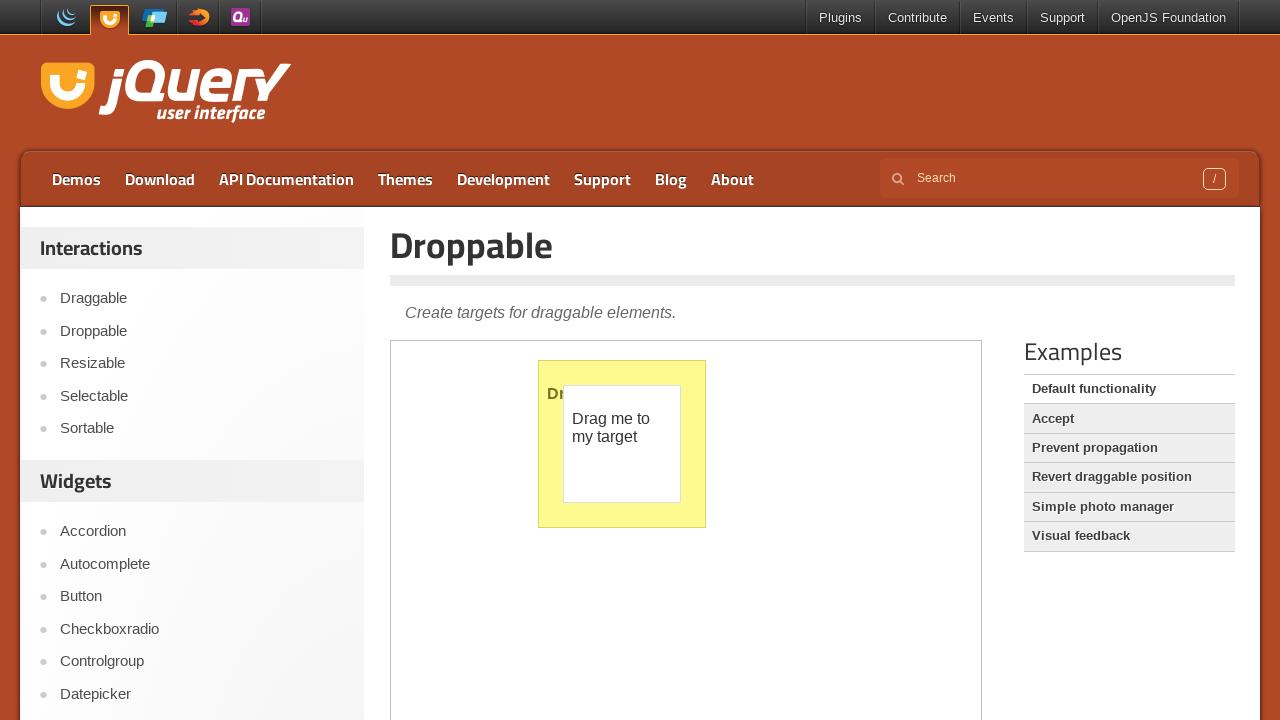

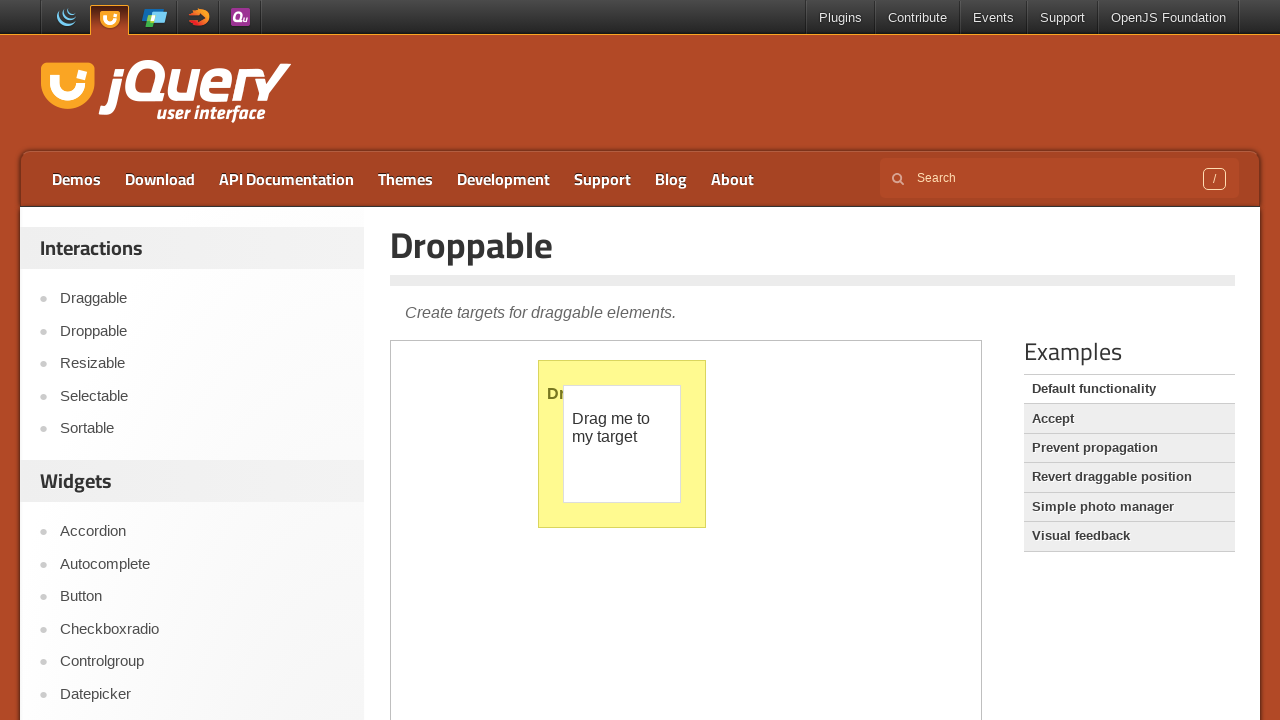